Tests clicking the Action genre link on a movie page and verifies navigation to the Action genre page

Starting URL: https://demo.playwright.dev/movies/movie?id=718821&page=1

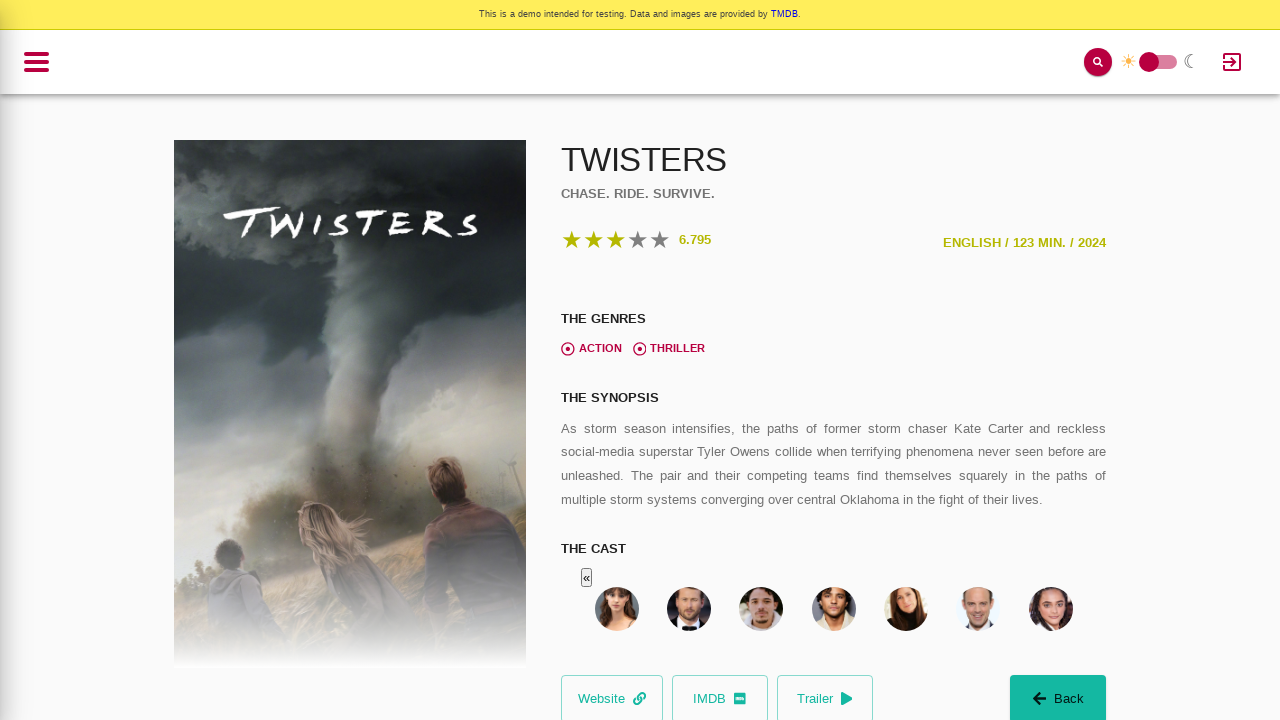

Clicked on the Action genre link at (591, 349) on internal:role=link[name="Action"i]
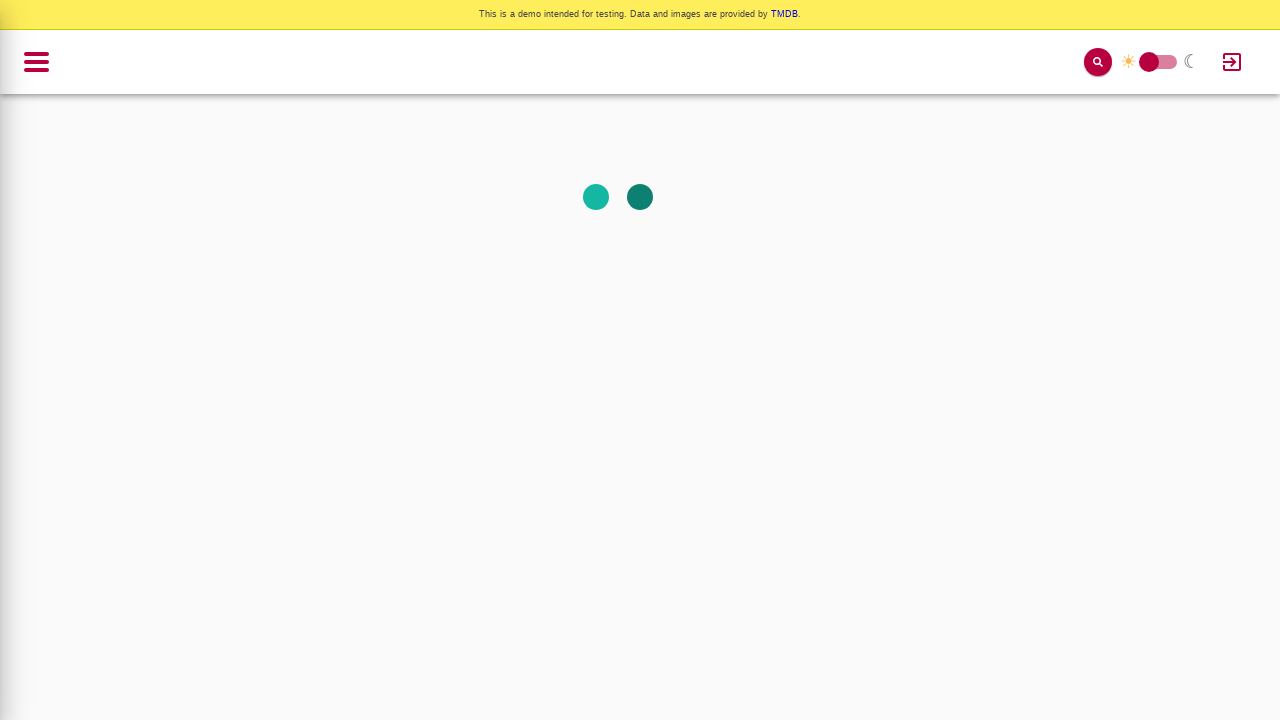

Navigated to Action genre page and verified heading is visible
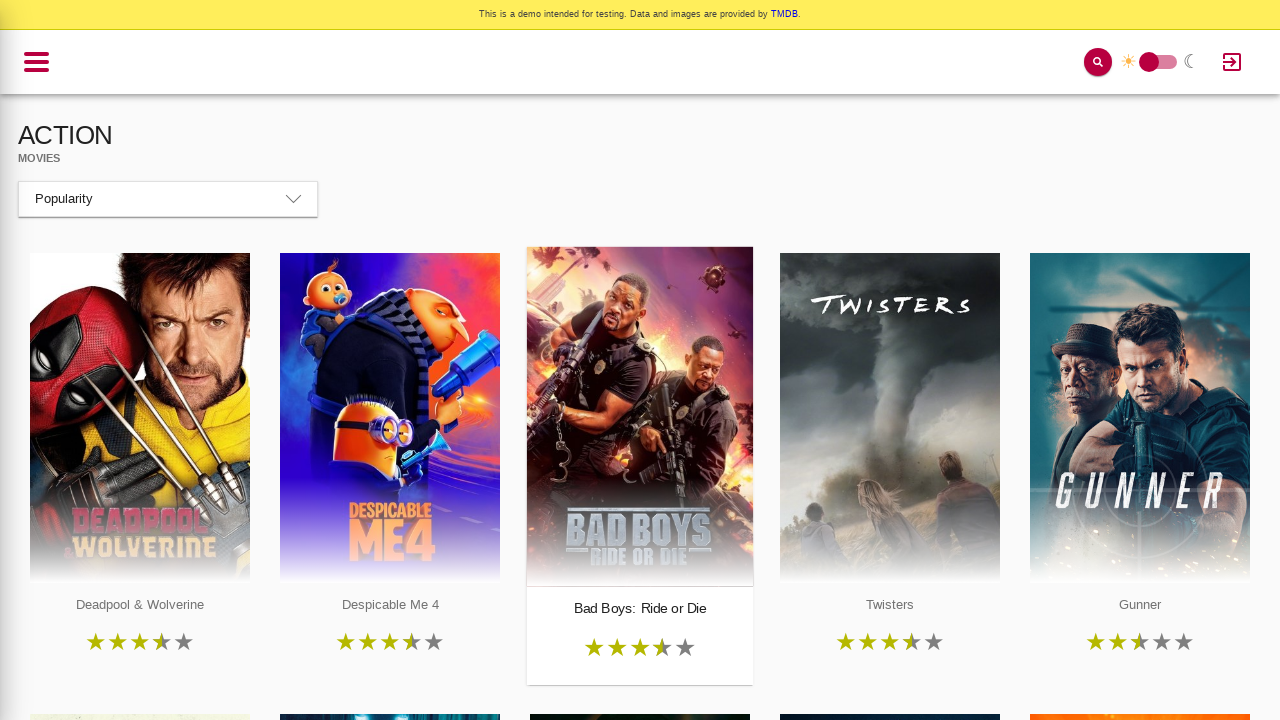

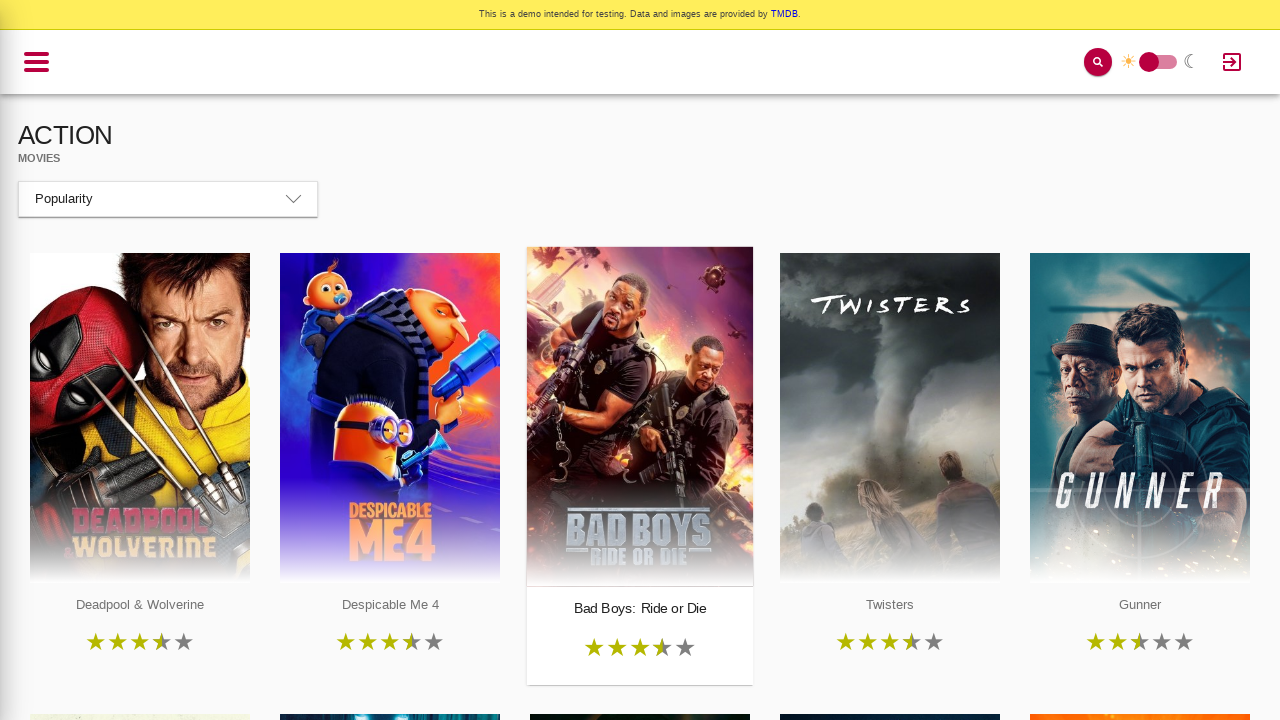